Tests a web form by verifying the page title, filling a text input field with "Selenium", and clicking the submit button.

Starting URL: https://www.selenium.dev/selenium/web/web-form.html

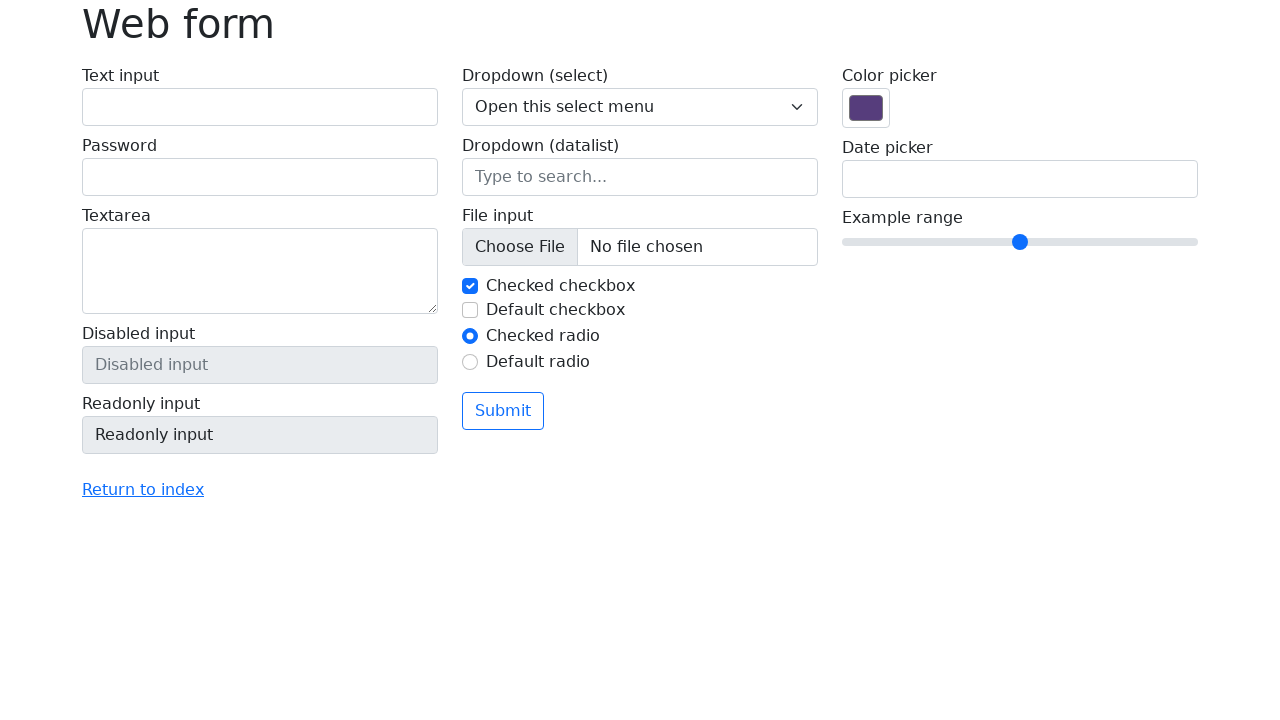

Verified page title is 'Web form'
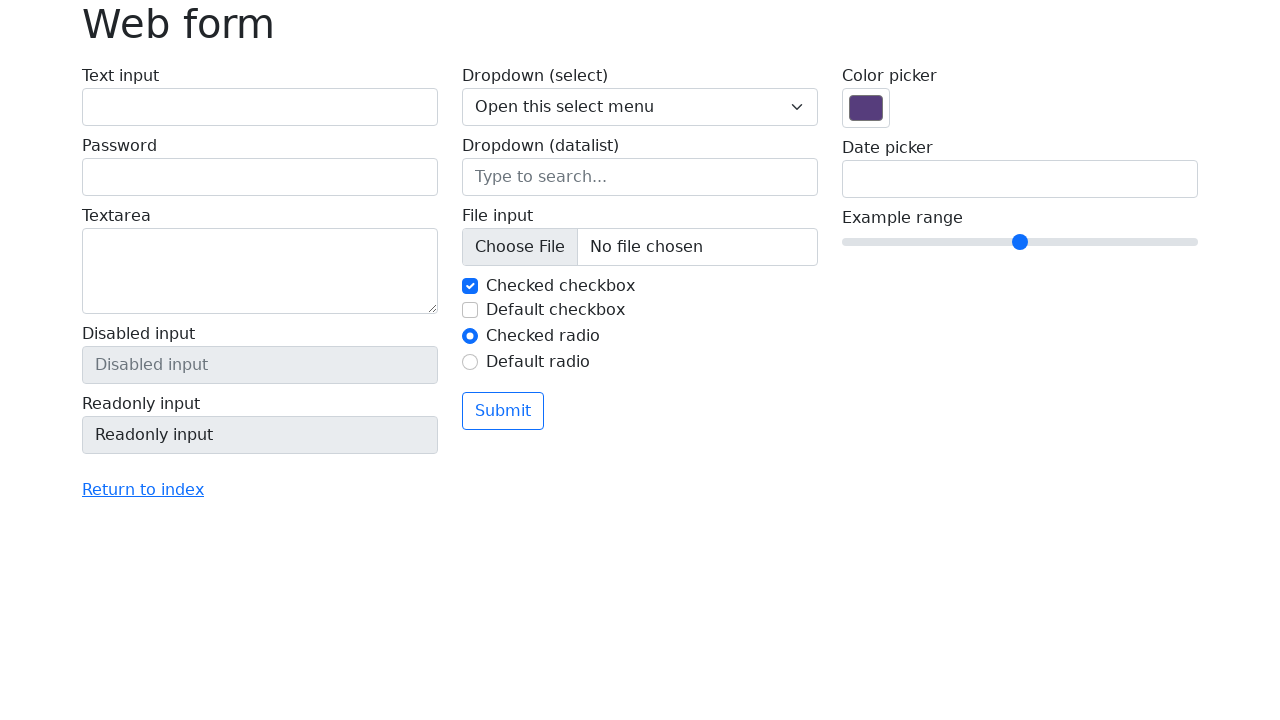

Filled text input field with 'Selenium' on input[name='my-text']
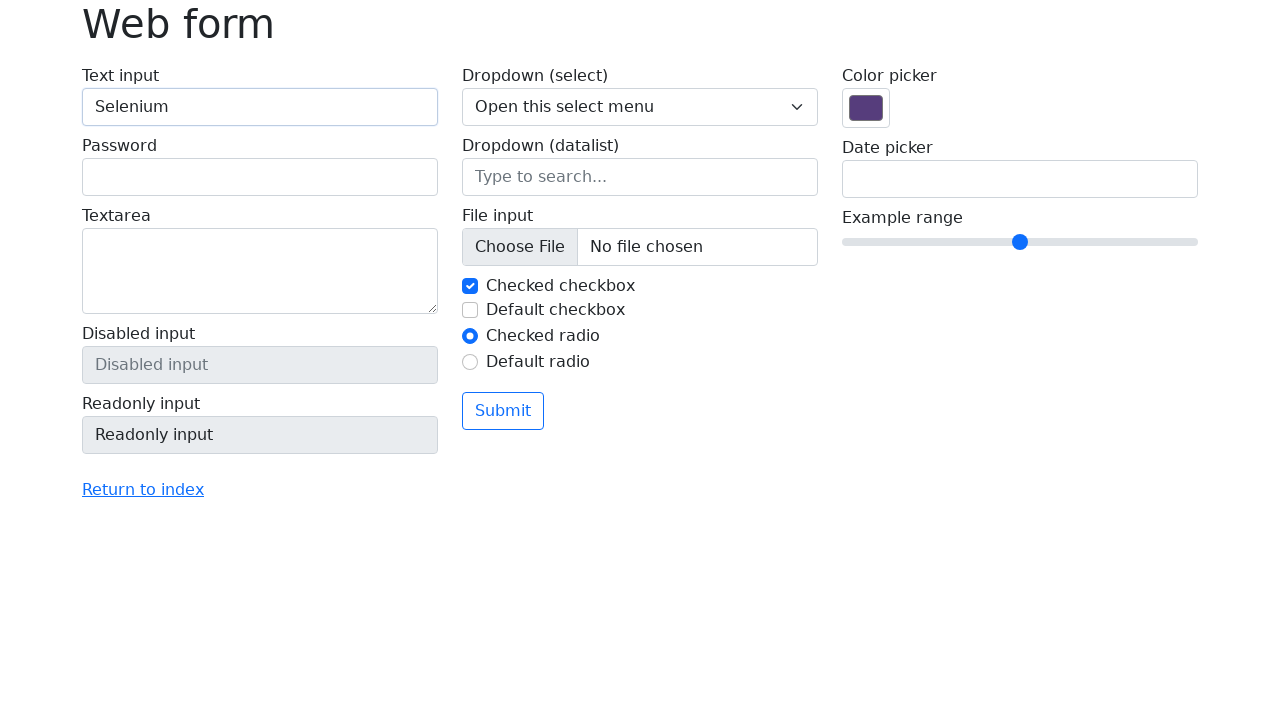

Clicked the submit button at (503, 411) on button
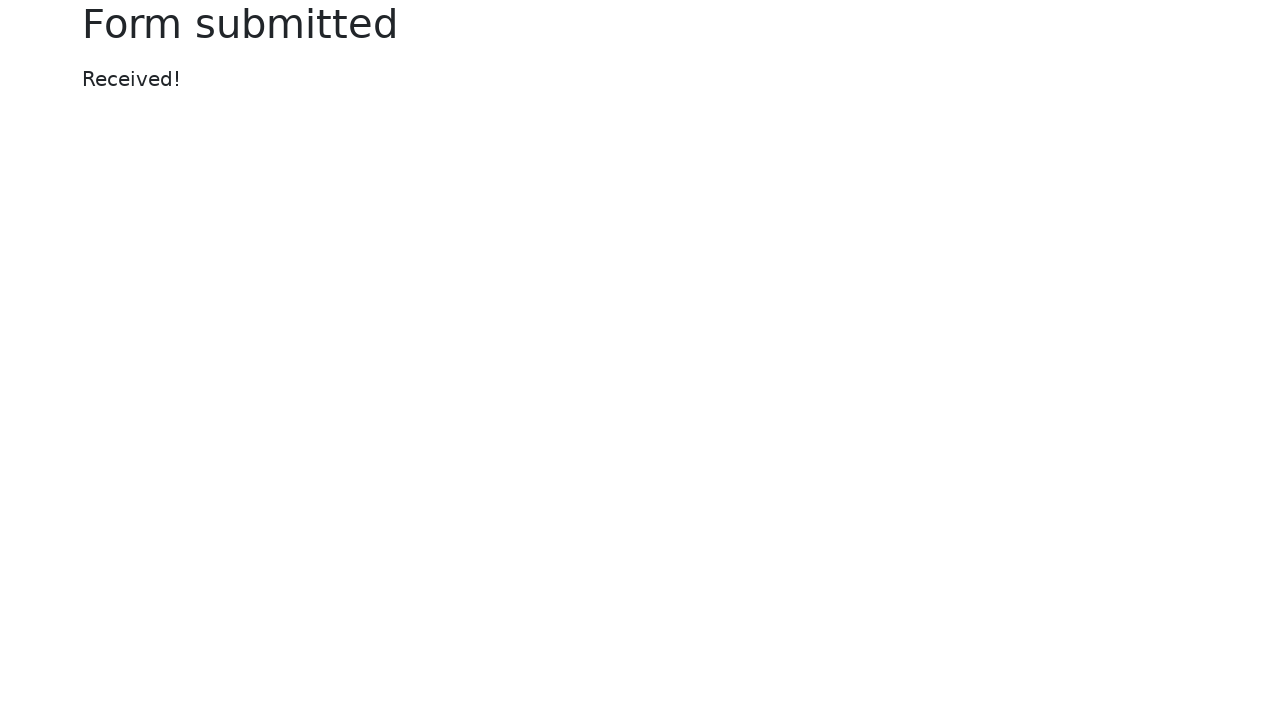

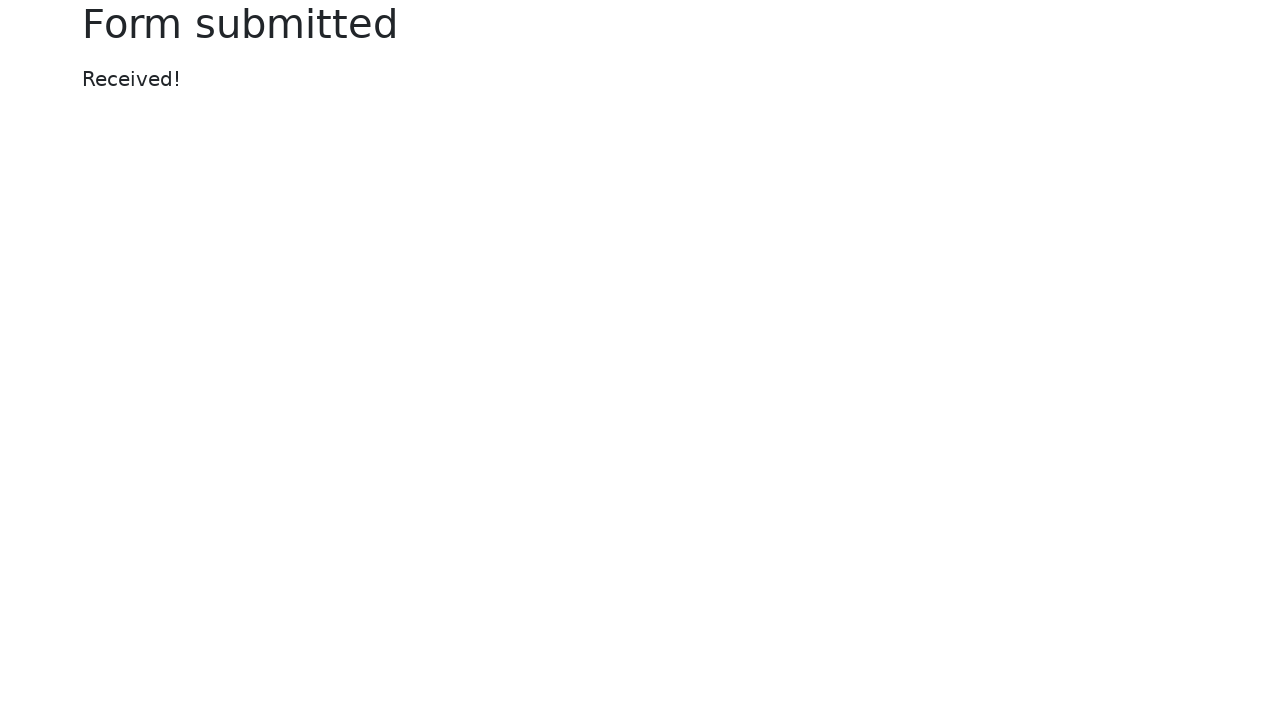